Tests handling of different JavaScript alert types by clicking buttons that trigger simple alerts, confirmation dialogs, and prompt boxes

Starting URL: https://syntaxprojects.com/javascript-alert-box-demo.php

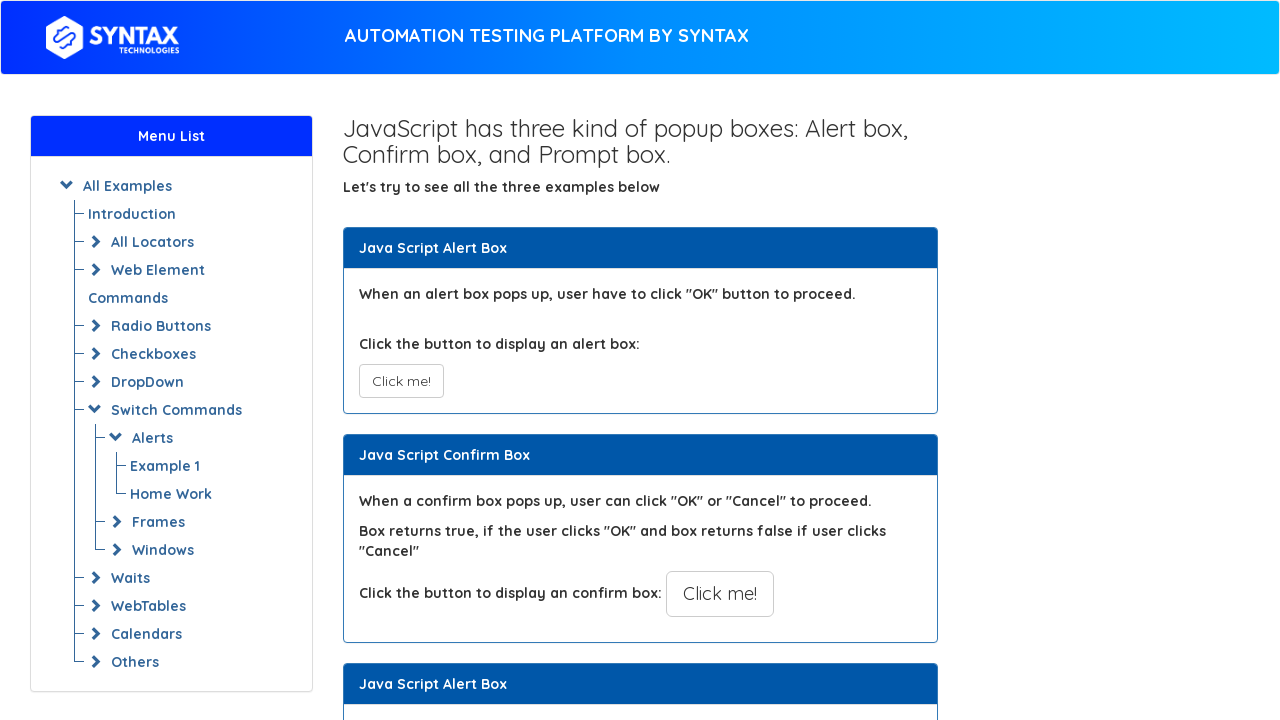

Clicked simple alert button at (401, 381) on button.btn.btn-default
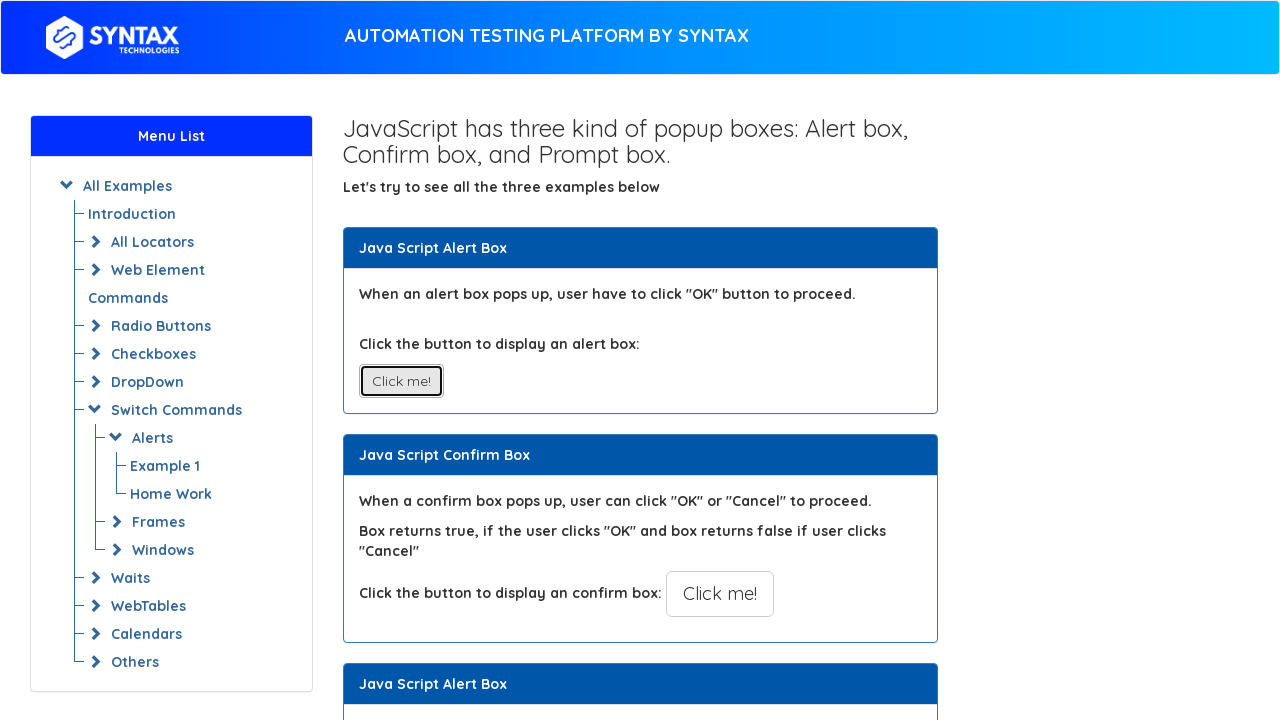

Set up handler to accept simple alert dialog
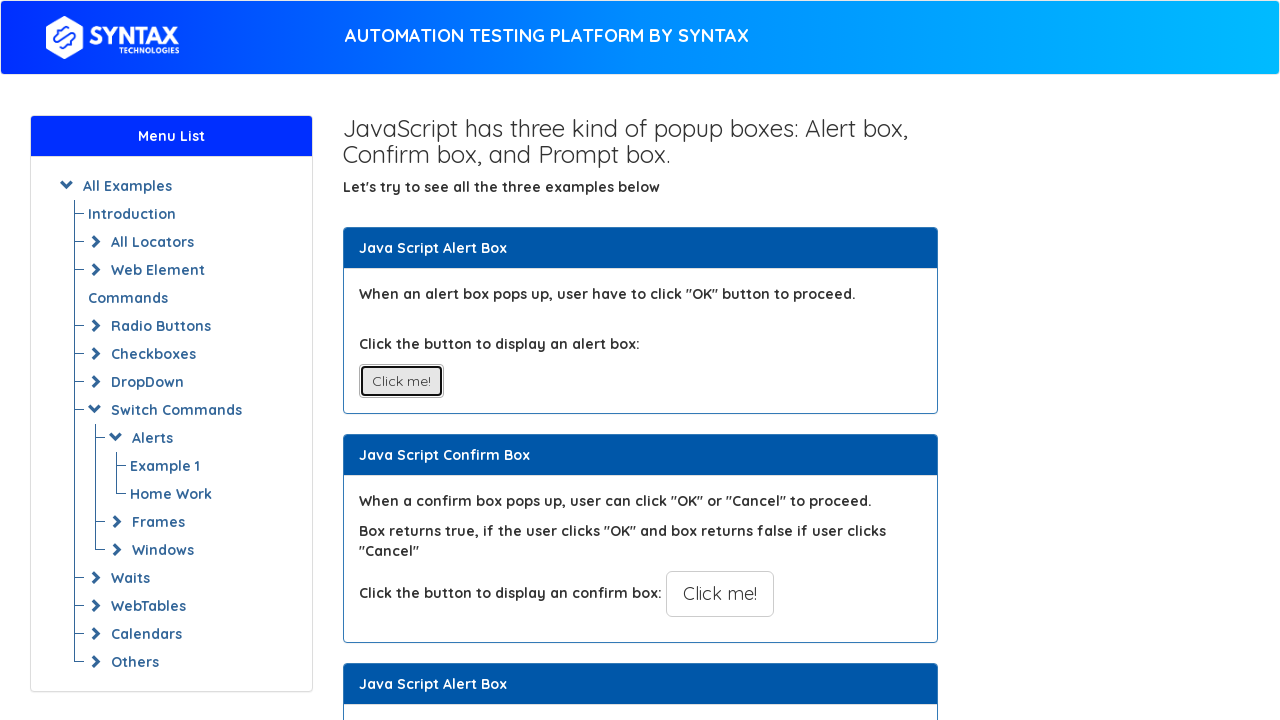

Clicked confirmation alert button at (720, 594) on xpath=//p[@id='confirm-demo']/preceding-sibling::button
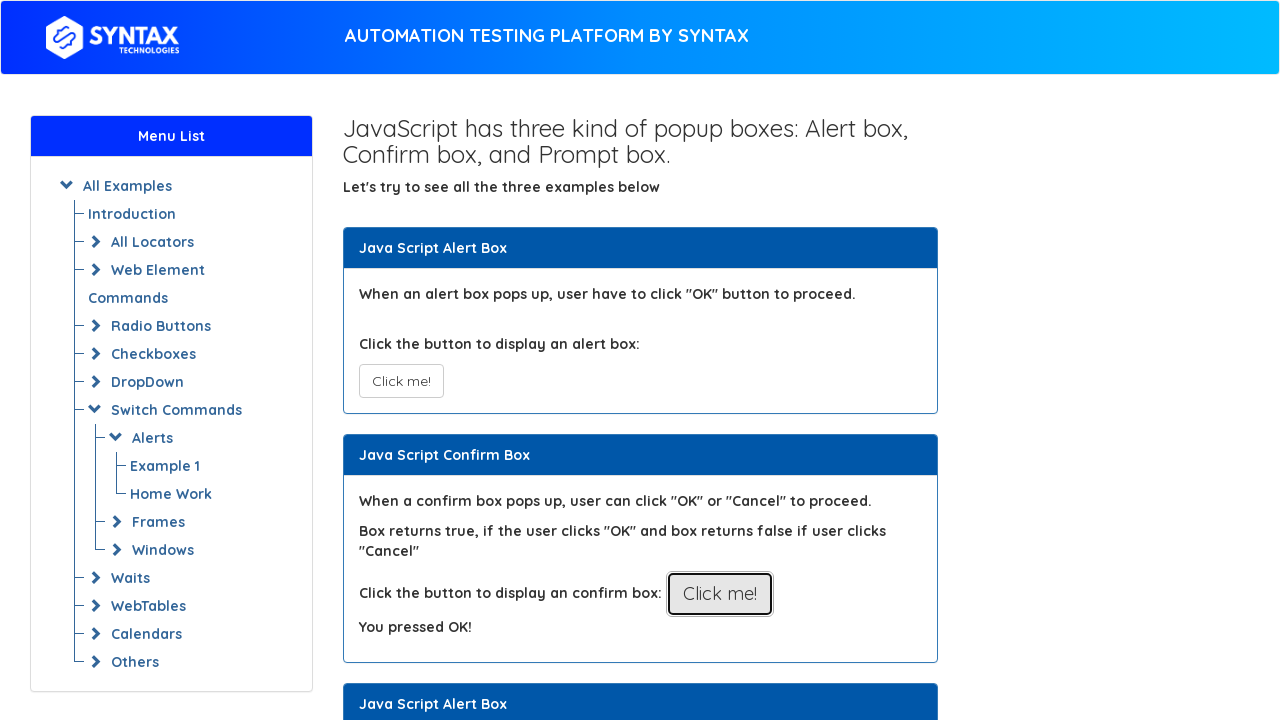

Set up handler to dismiss confirmation dialog
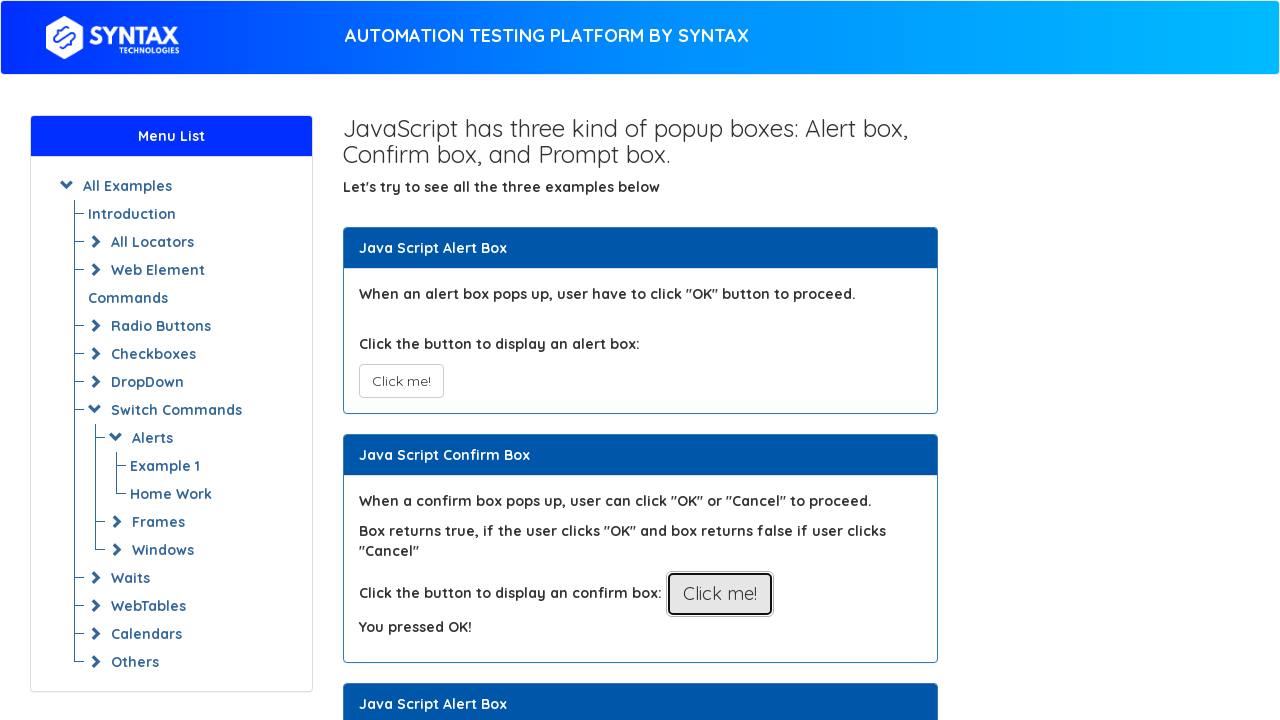

Clicked prompt box button at (714, 360) on button:has-text('Click for Prompt Box')
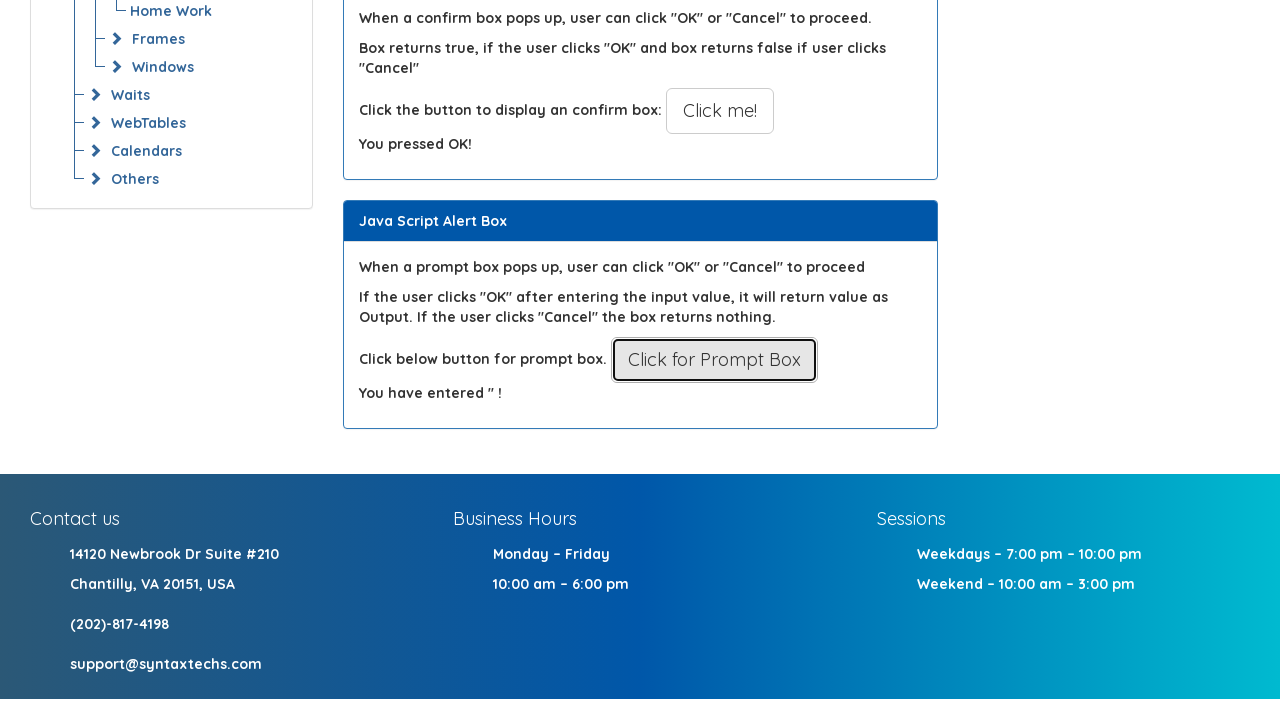

Set up handler to accept prompt dialog with text 'Kellie'
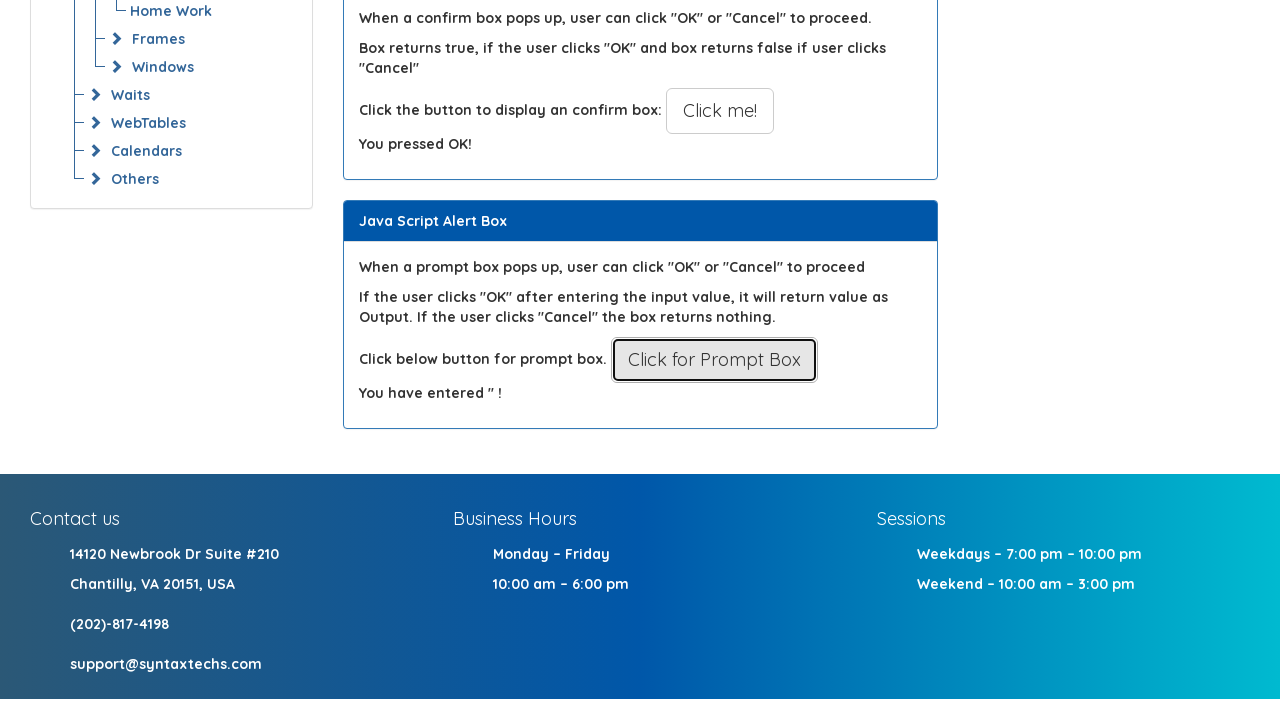

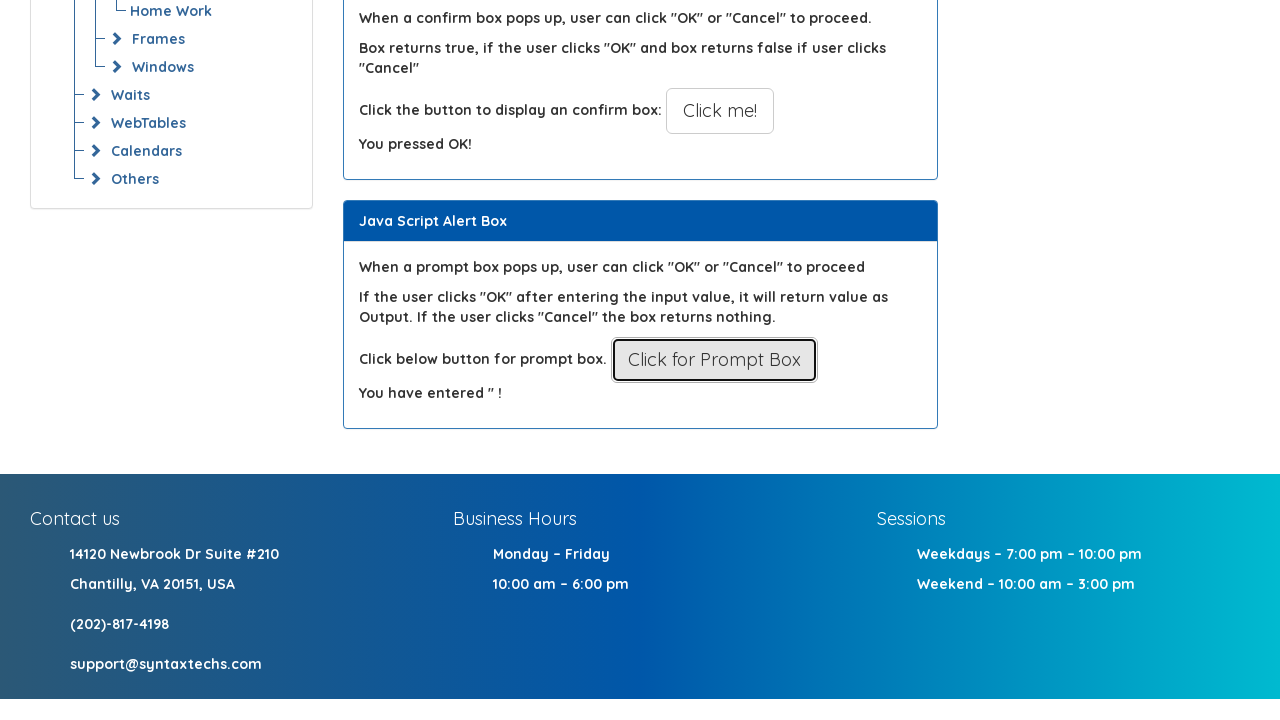